Tests navigation by clicking a link with dynamically calculated text, then fills a simple form with personal information (first name, last name, city, country) and submits it.

Starting URL: http://suninjuly.github.io/find_link_text

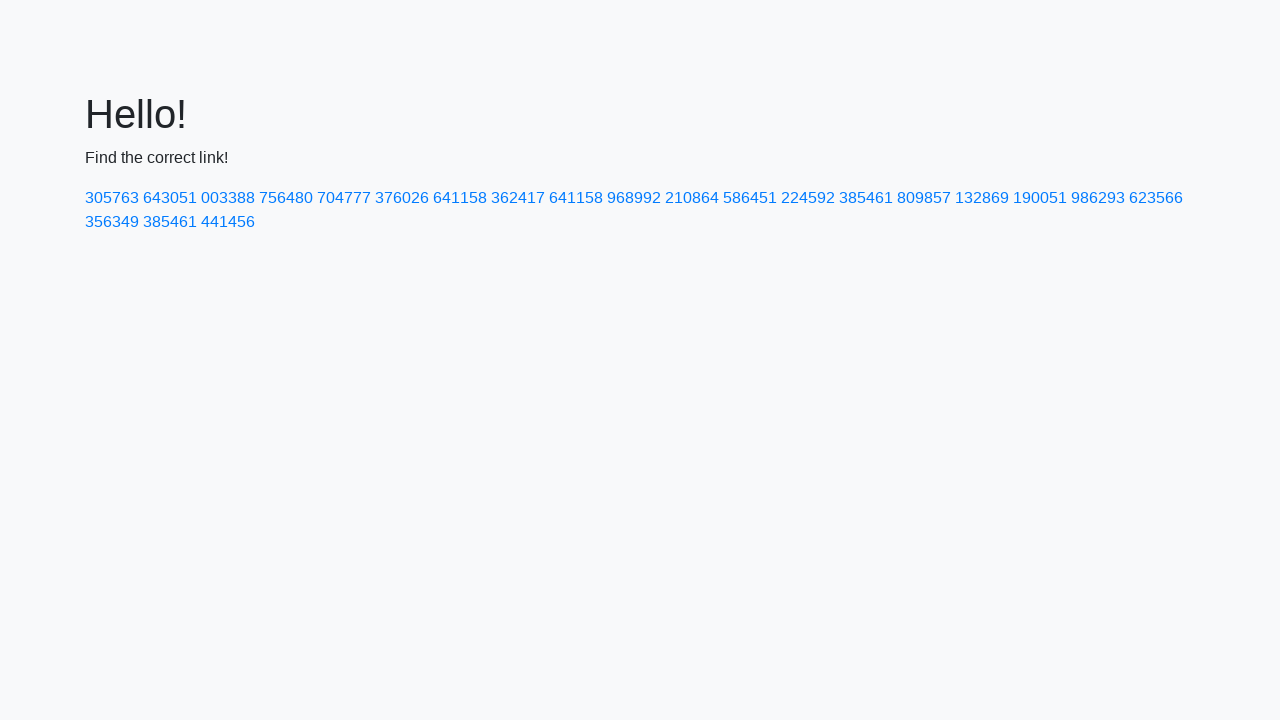

Clicked link with dynamically calculated text: 224592 at (808, 198) on text=224592
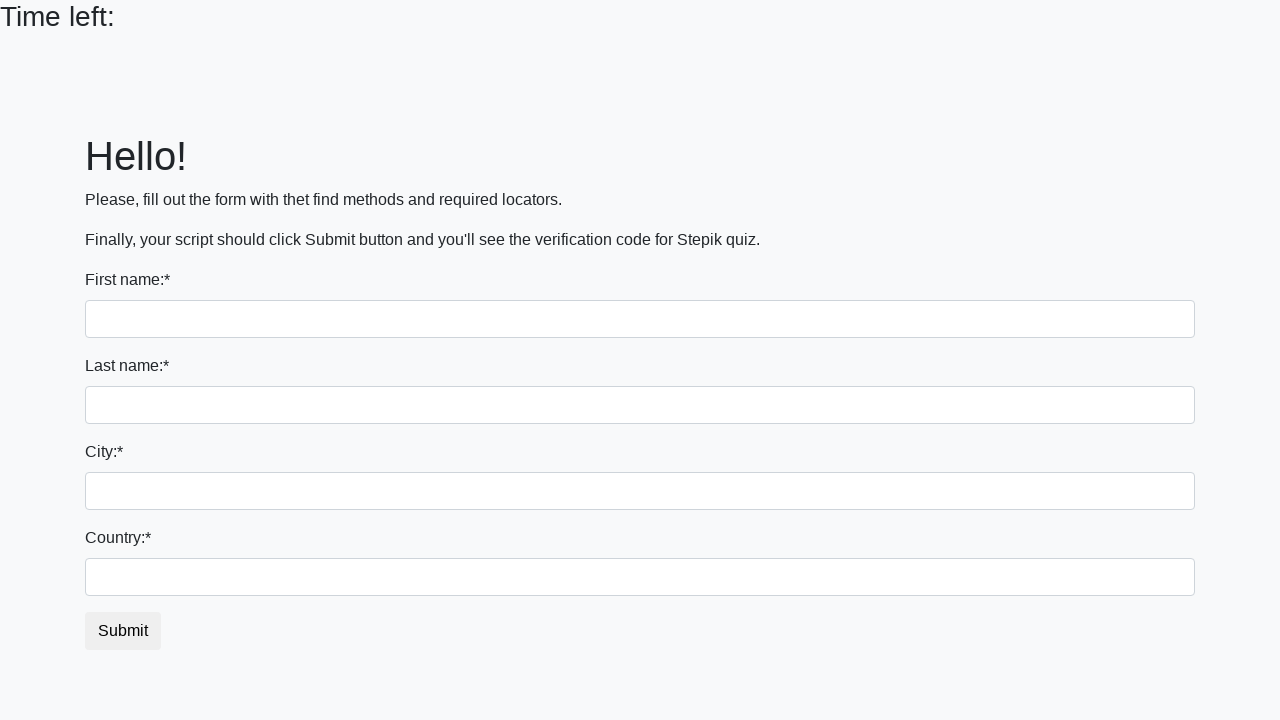

Filled first name field with 'Ivan' on input >> nth=0
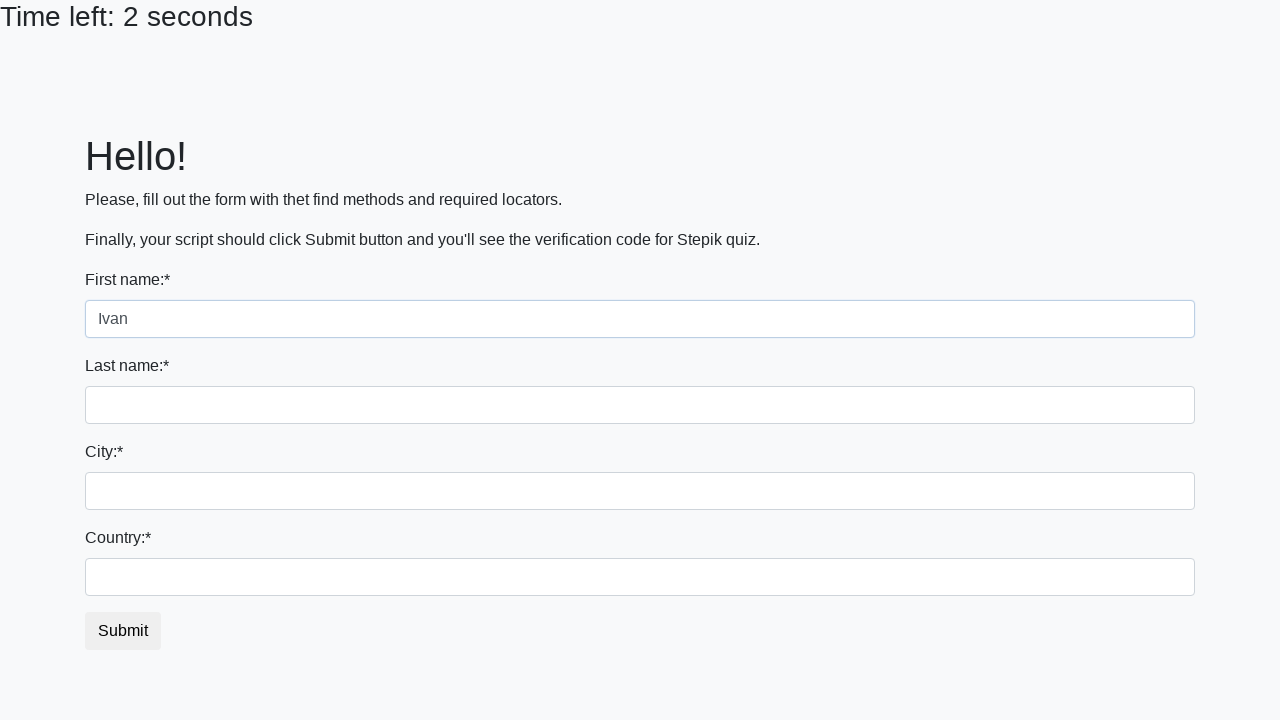

Filled last name field with 'Petrov' on input[name='last_name']
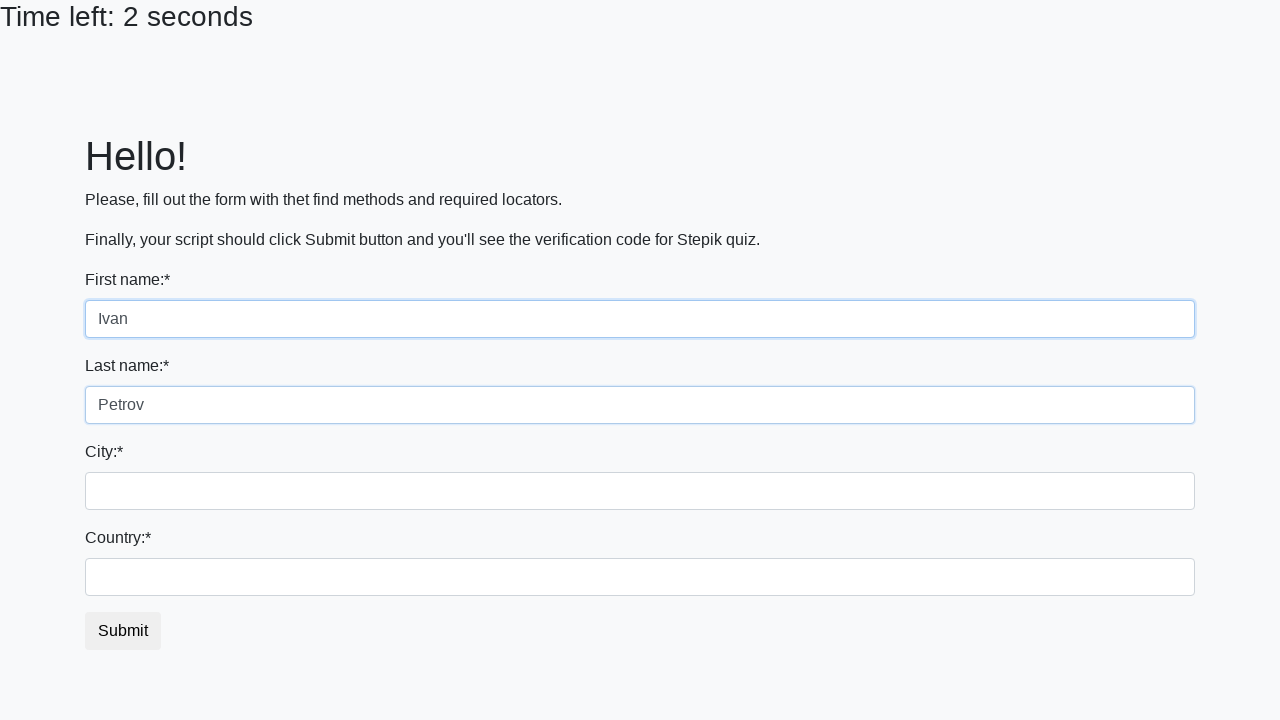

Filled city field with 'Smolensk' on .city
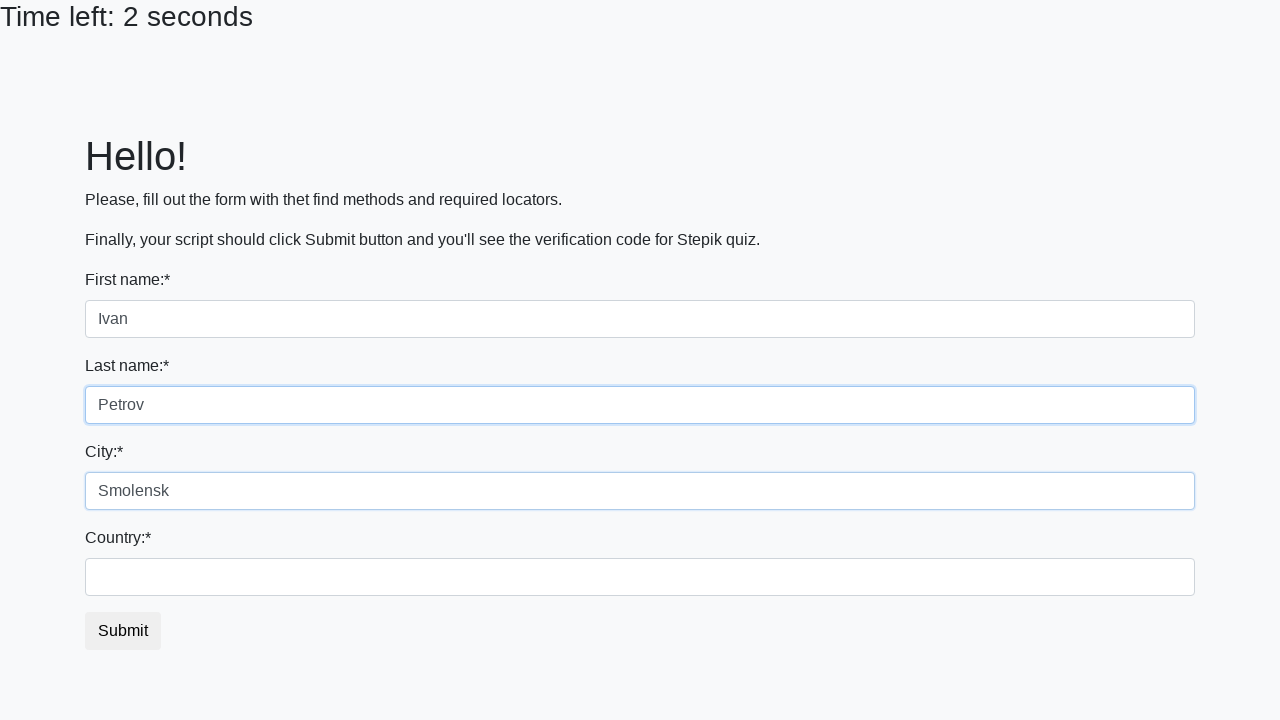

Filled country field with 'Russia' on #country
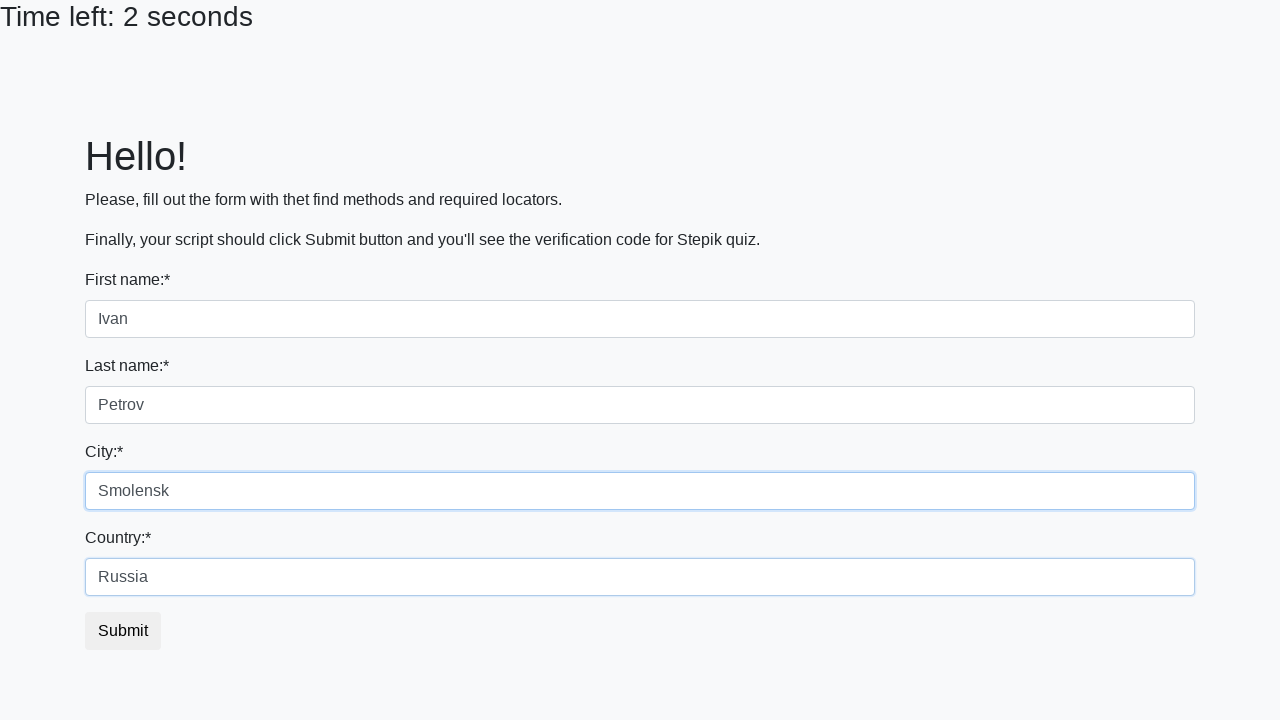

Clicked submit button to submit the form at (123, 631) on button.btn
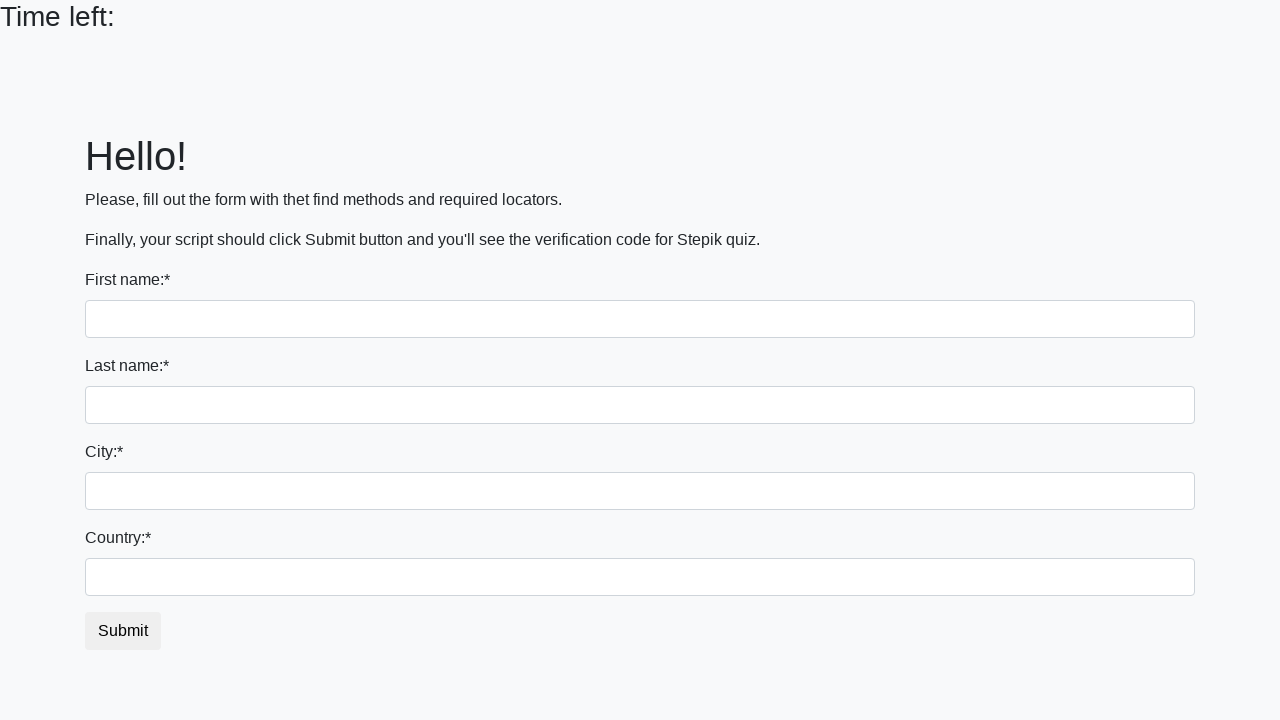

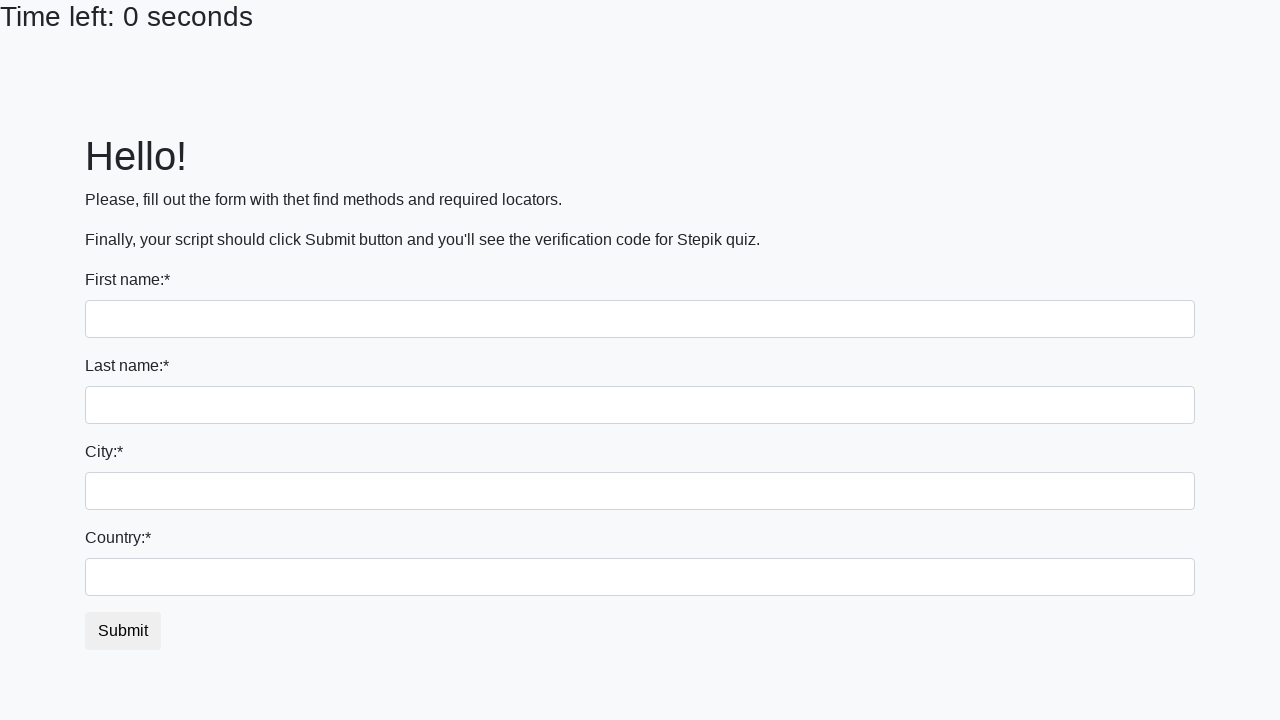